Tests handling of a confirmation popup by clicking a button that triggers the popup and then accepting it

Starting URL: https://omayo.blogspot.com/

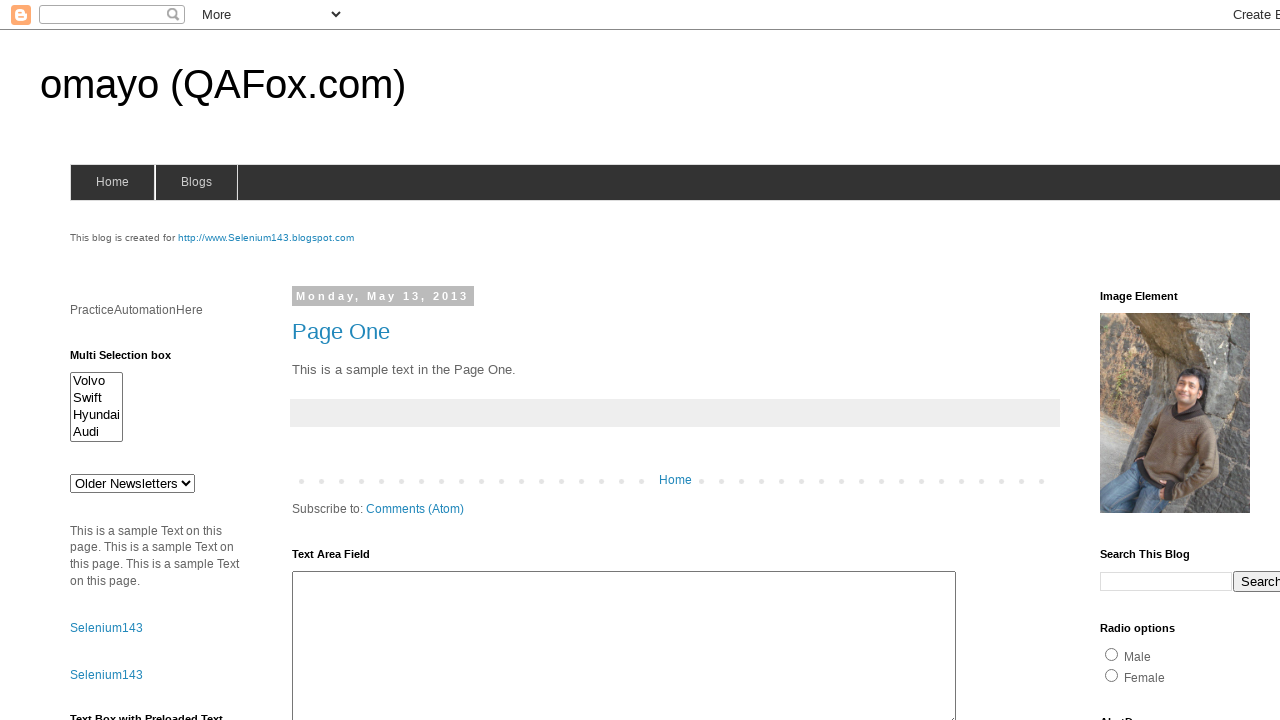

Clicked the confirm button to trigger confirmation popup at (1155, 361) on #confirm
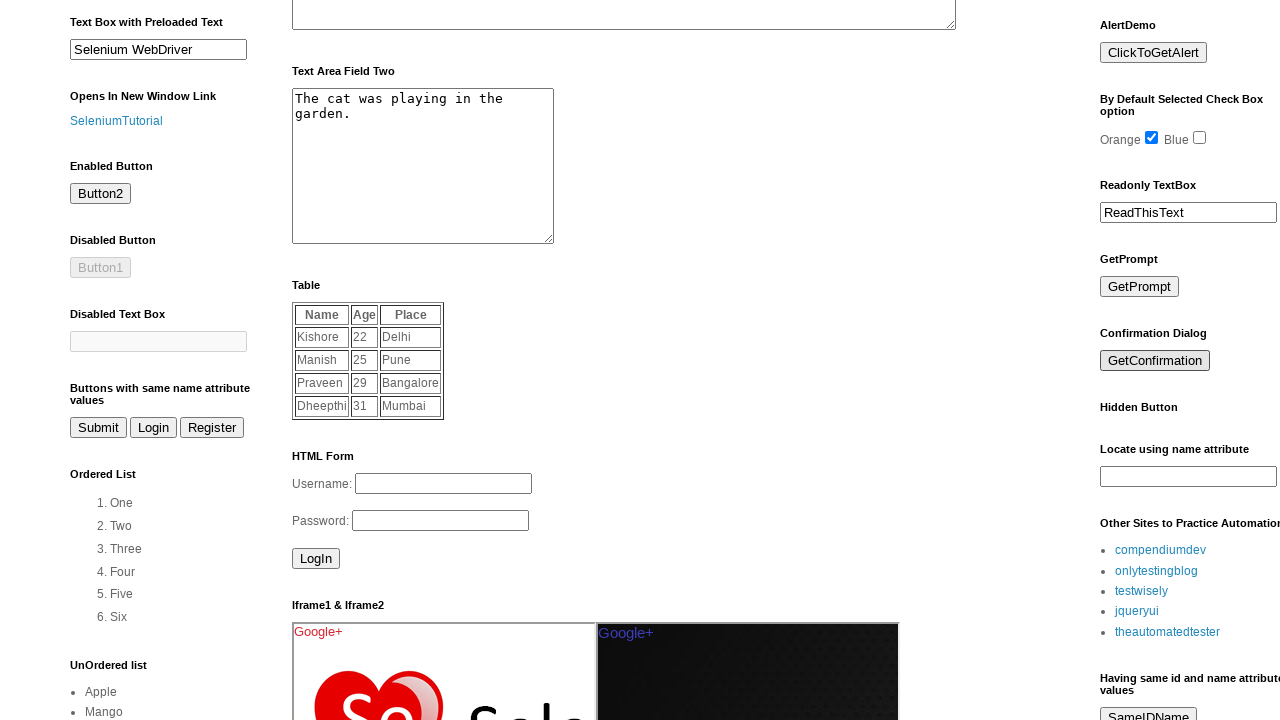

Set up dialog handler to accept confirmation popups
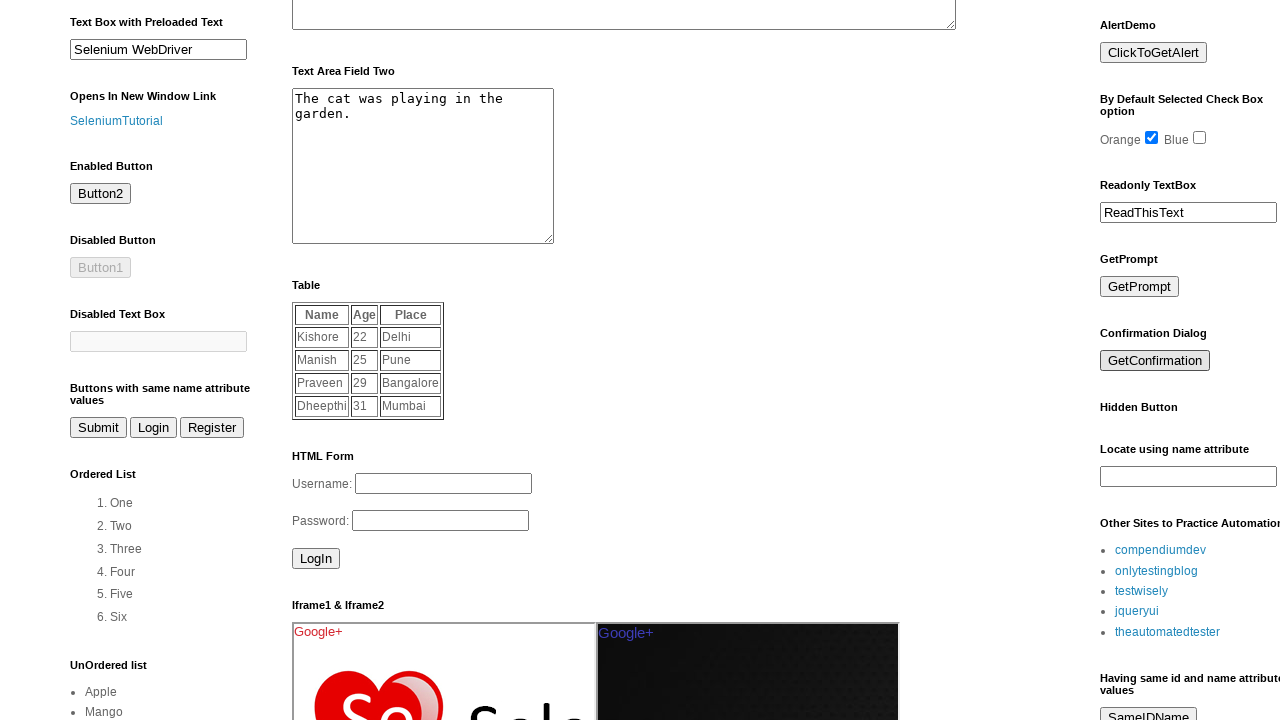

Clicked the confirm button again to trigger and accept the confirmation popup at (1155, 361) on #confirm
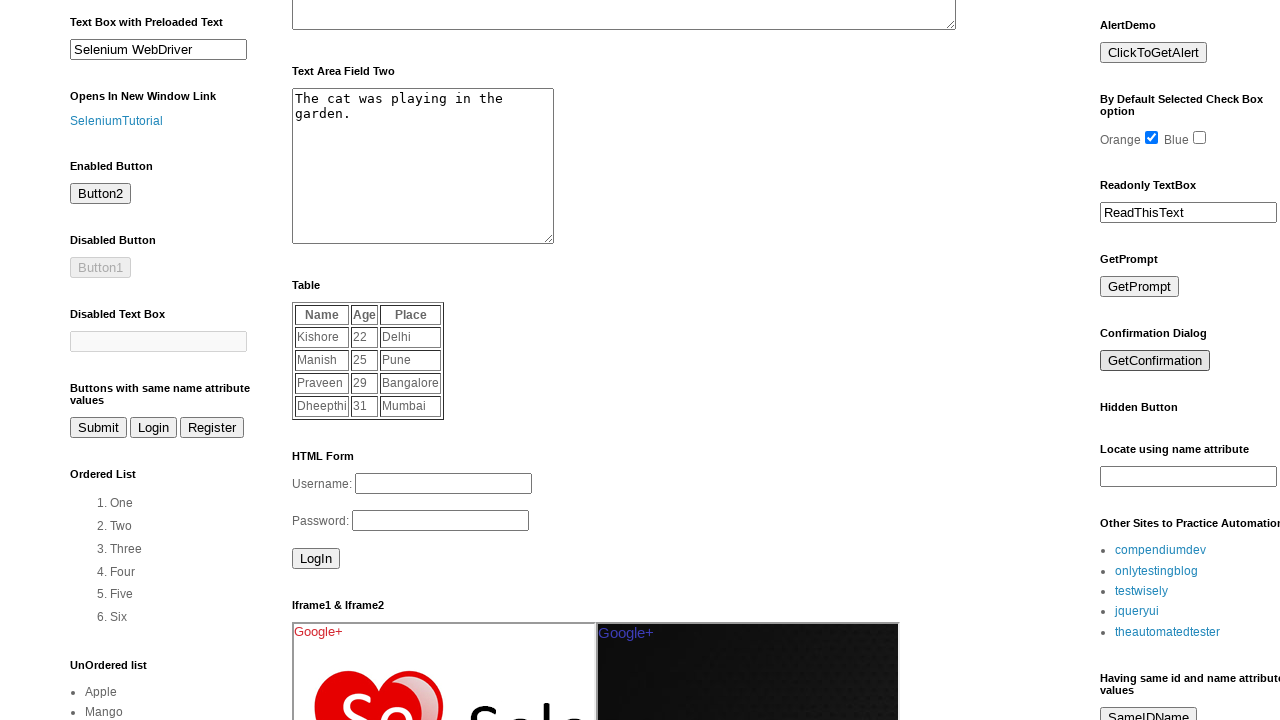

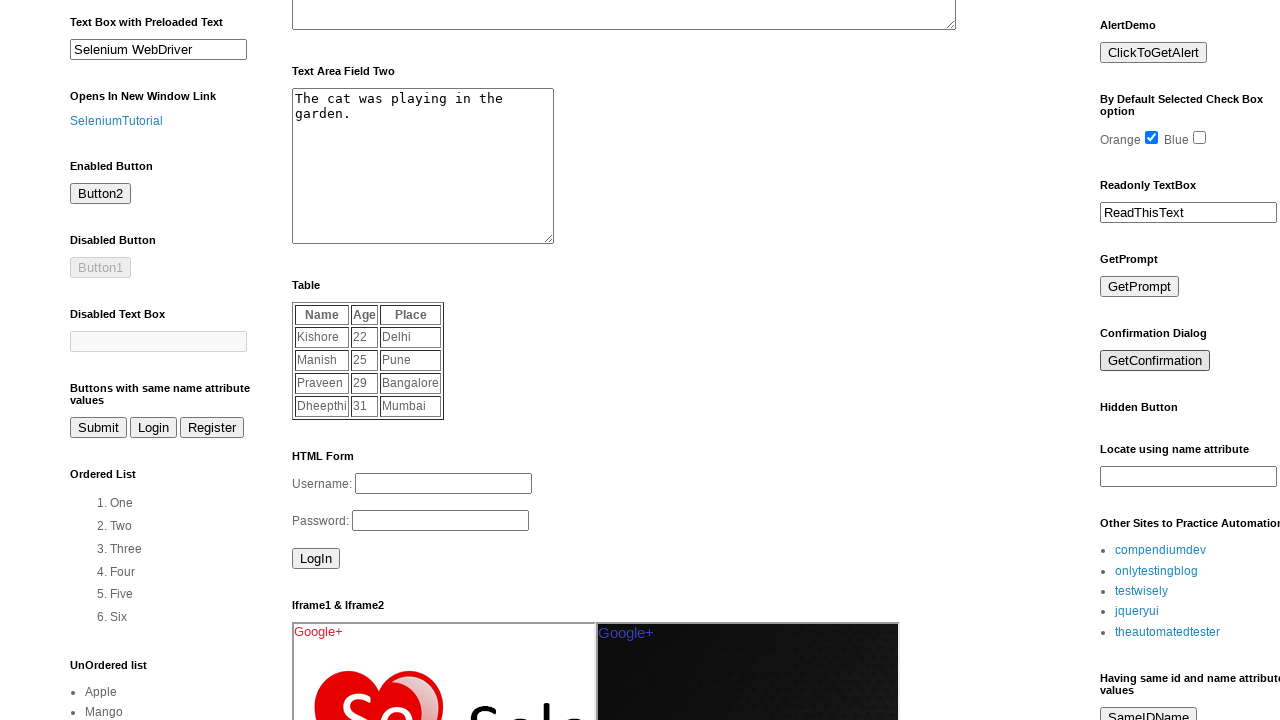